Tests that clicking the login button without entering username or password displays the appropriate error message

Starting URL: https://www.saucedemo.com/

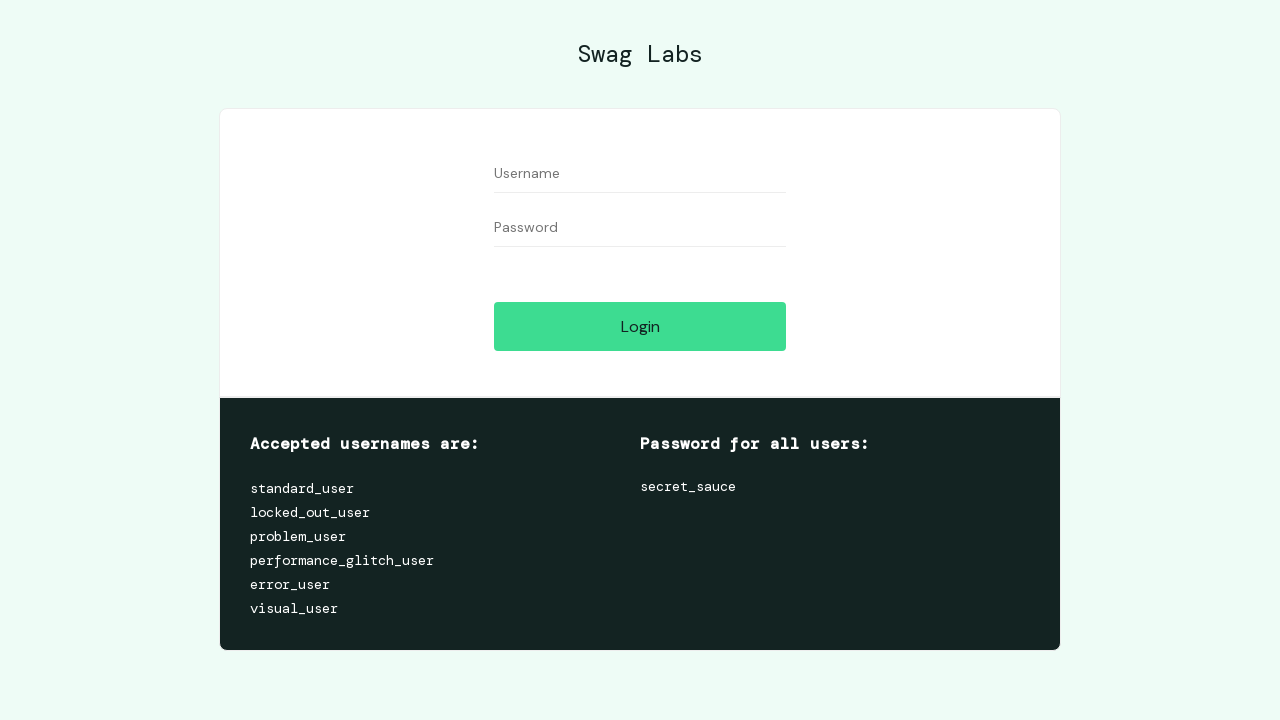

Navigated to Sauce Demo login page
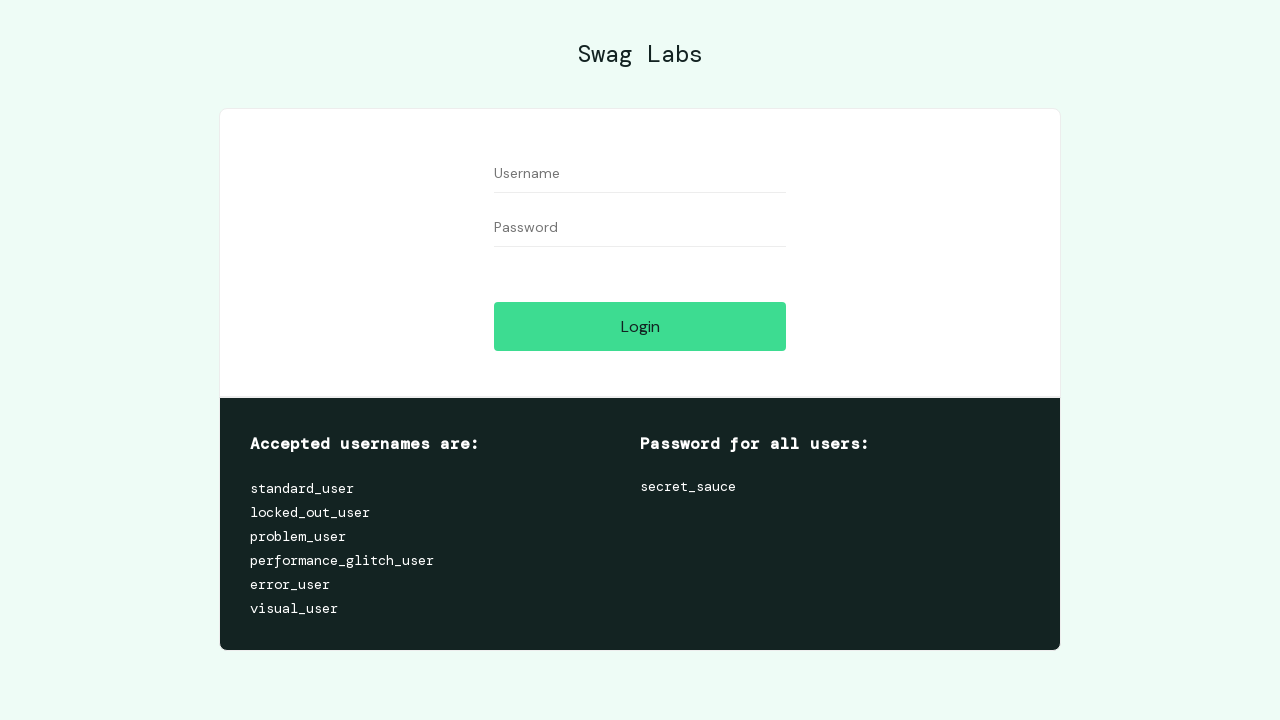

Clicked login button without entering username or password at (640, 326) on #login-button
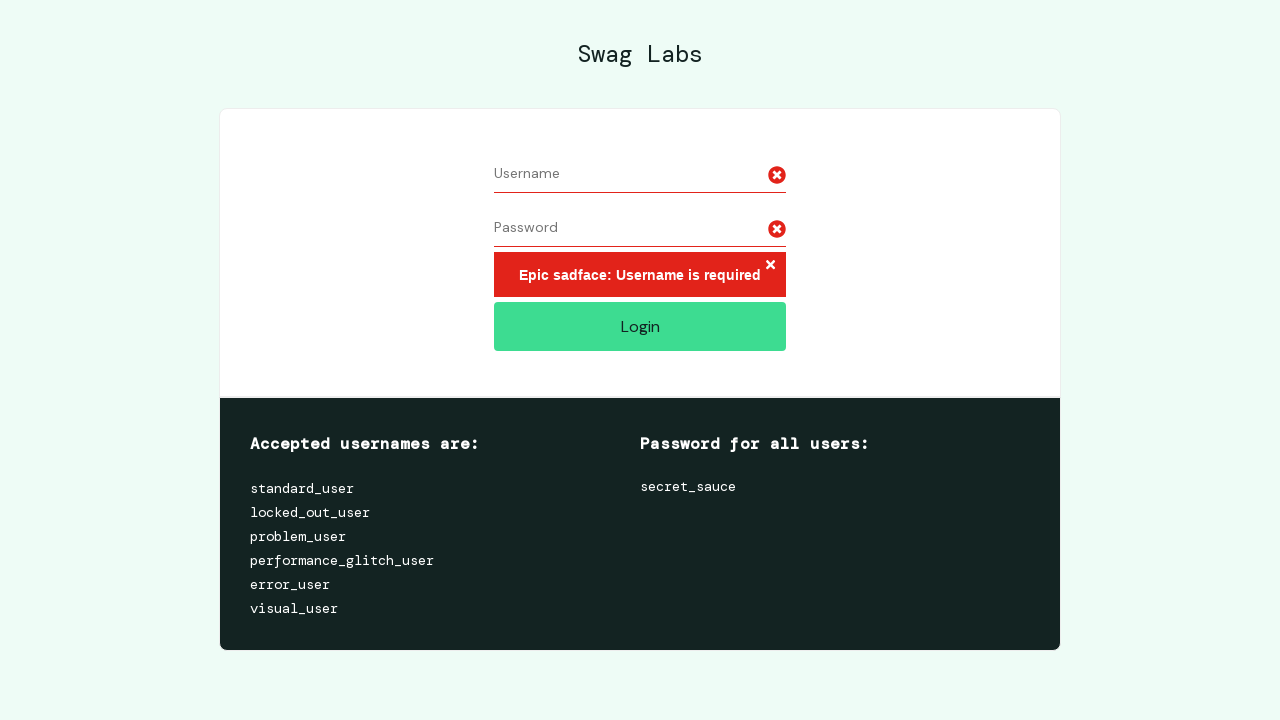

Error message displayed confirming validation without credentials
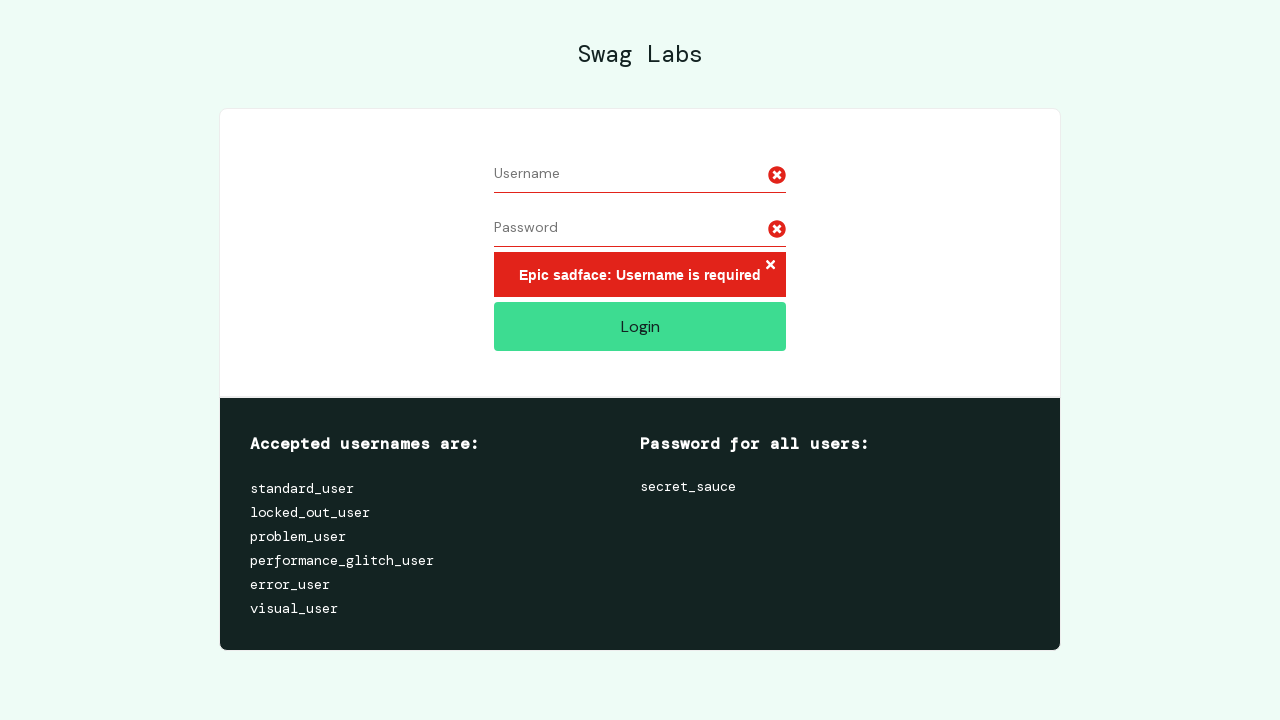

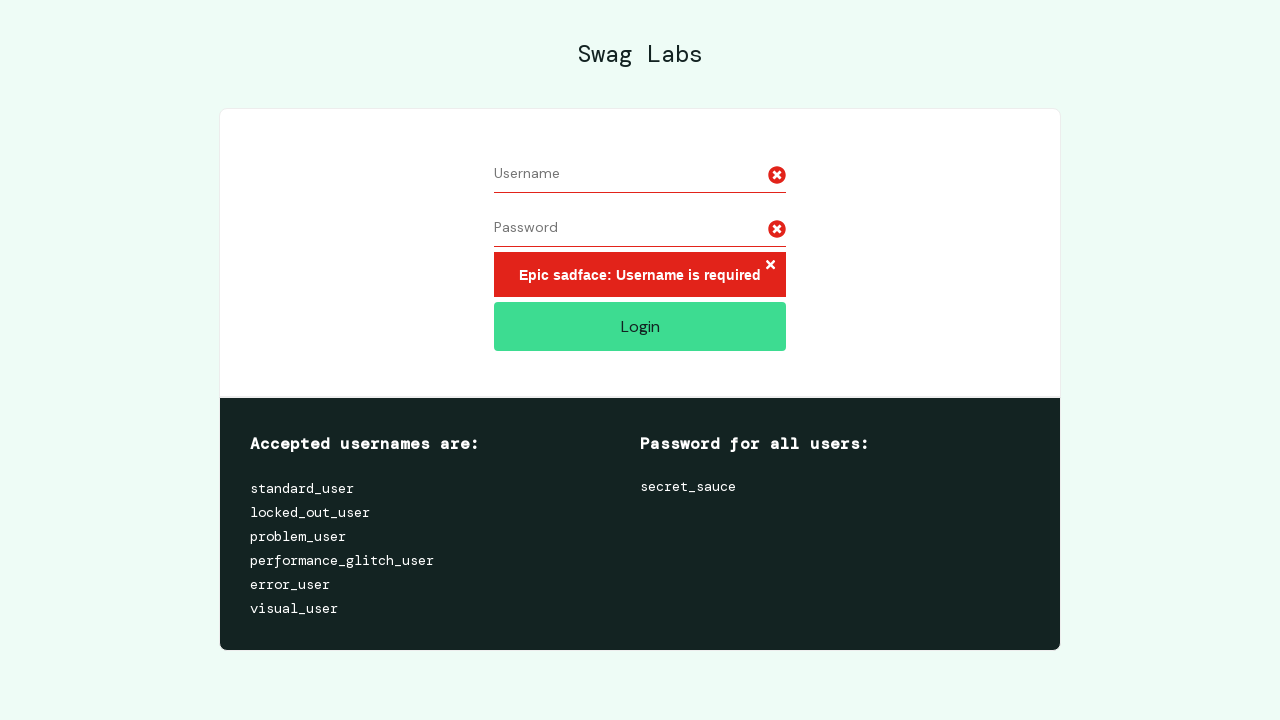